Tests the Dynamic Controls page by navigating from the home page, clicking a checkbox, and verifying it becomes checked

Starting URL: https://the-internet.herokuapp.com/

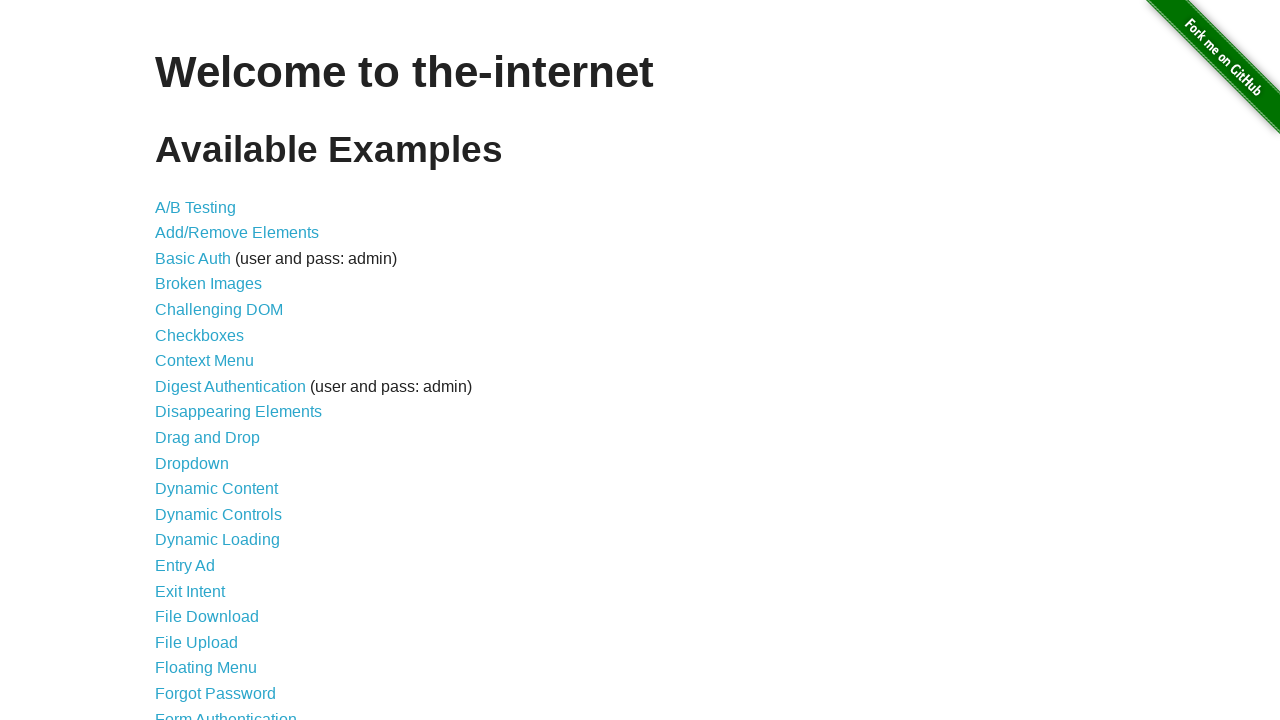

Waited for list items to load on home page
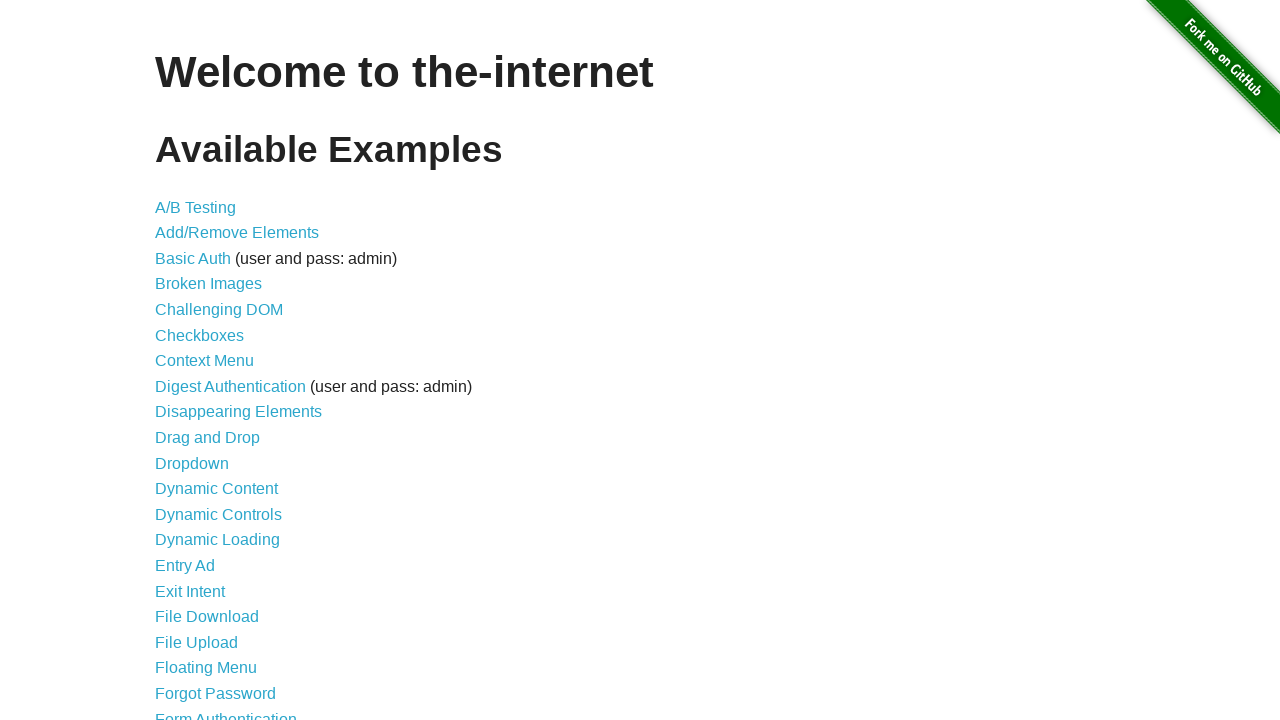

Located Dynamic Controls link
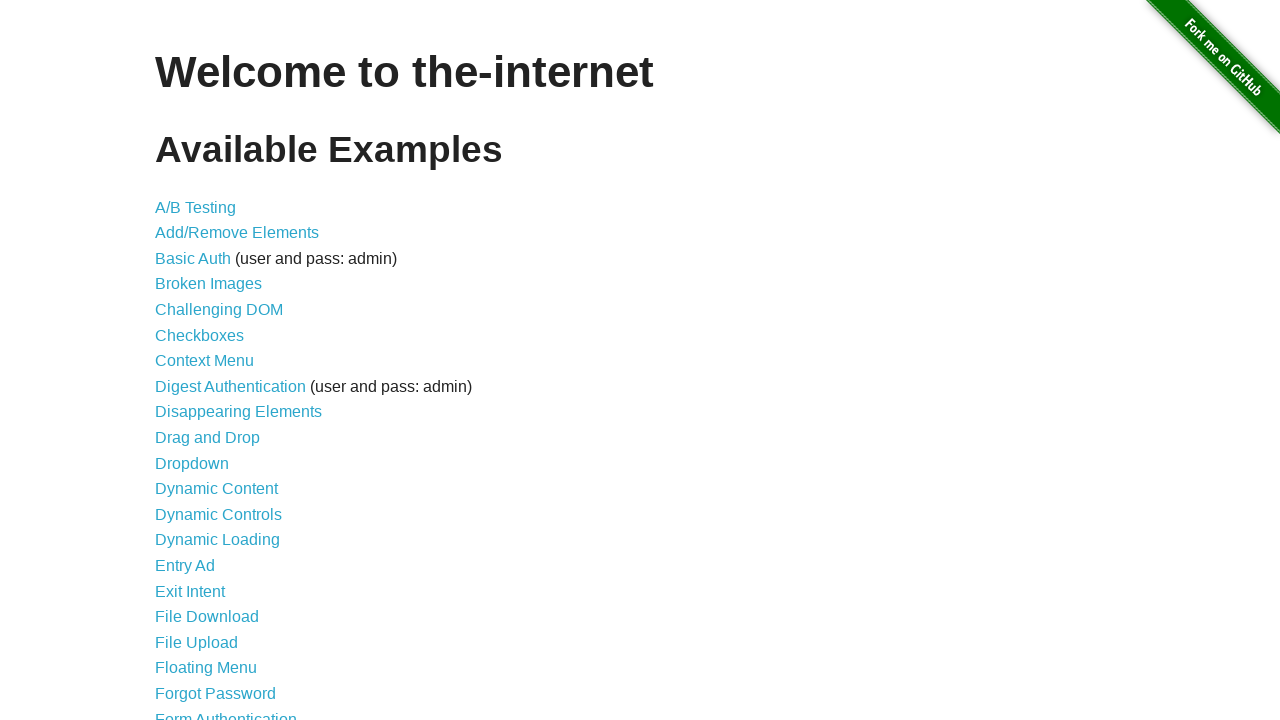

Scrolled Dynamic Controls link into view
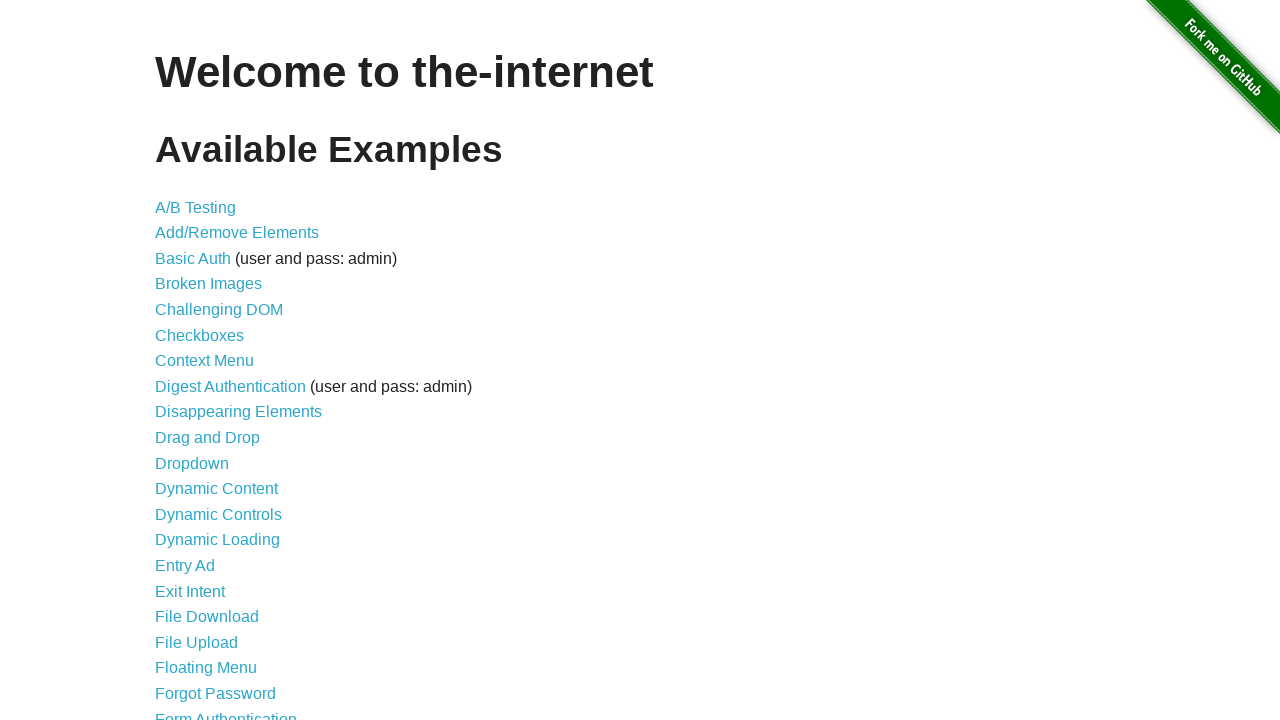

Clicked Dynamic Controls link to navigate to the page at (218, 514) on internal:role=link[name="Dynamic Controls"i]
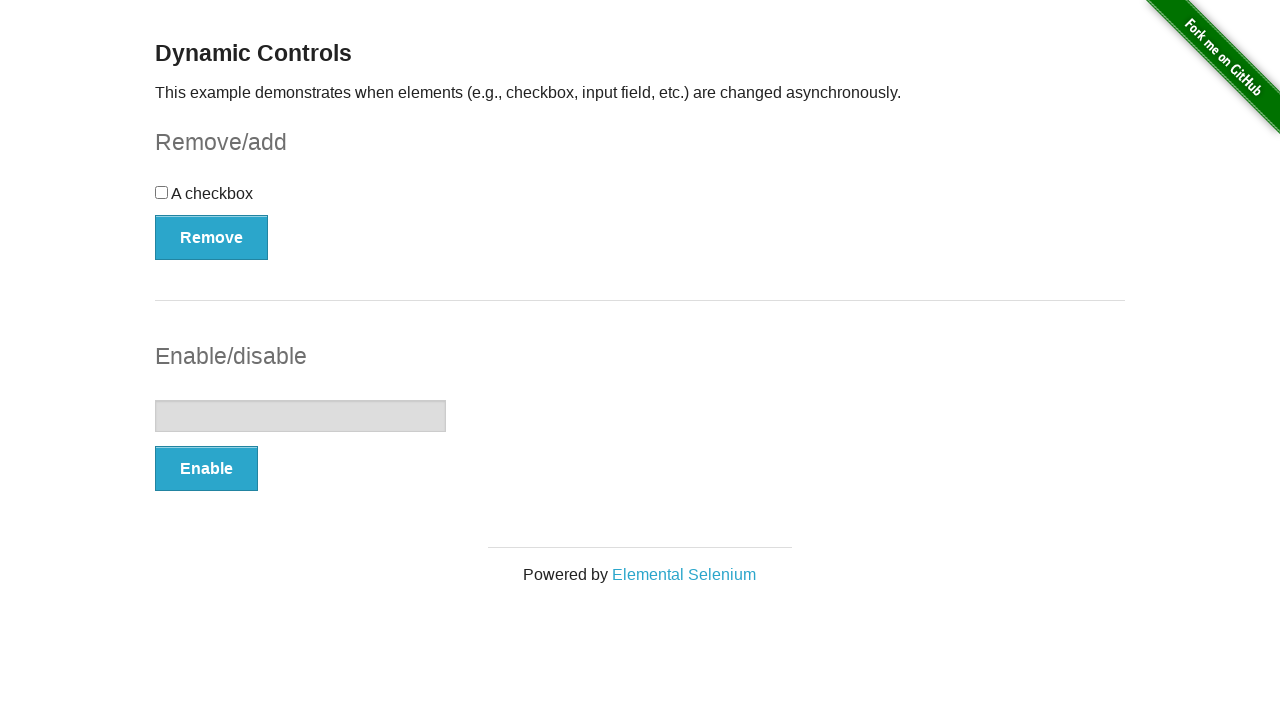

Dynamic Controls page loaded successfully
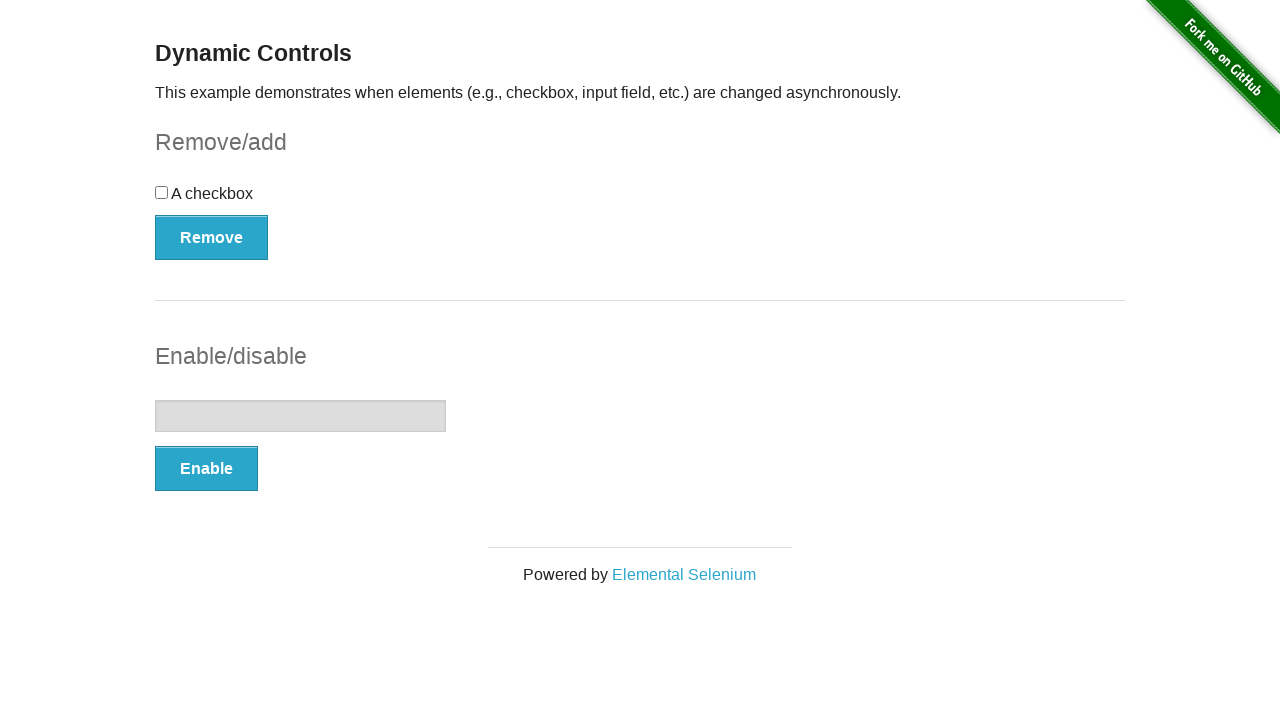

Clicked the checkbox on Dynamic Controls page at (162, 192) on input[type="checkbox"]
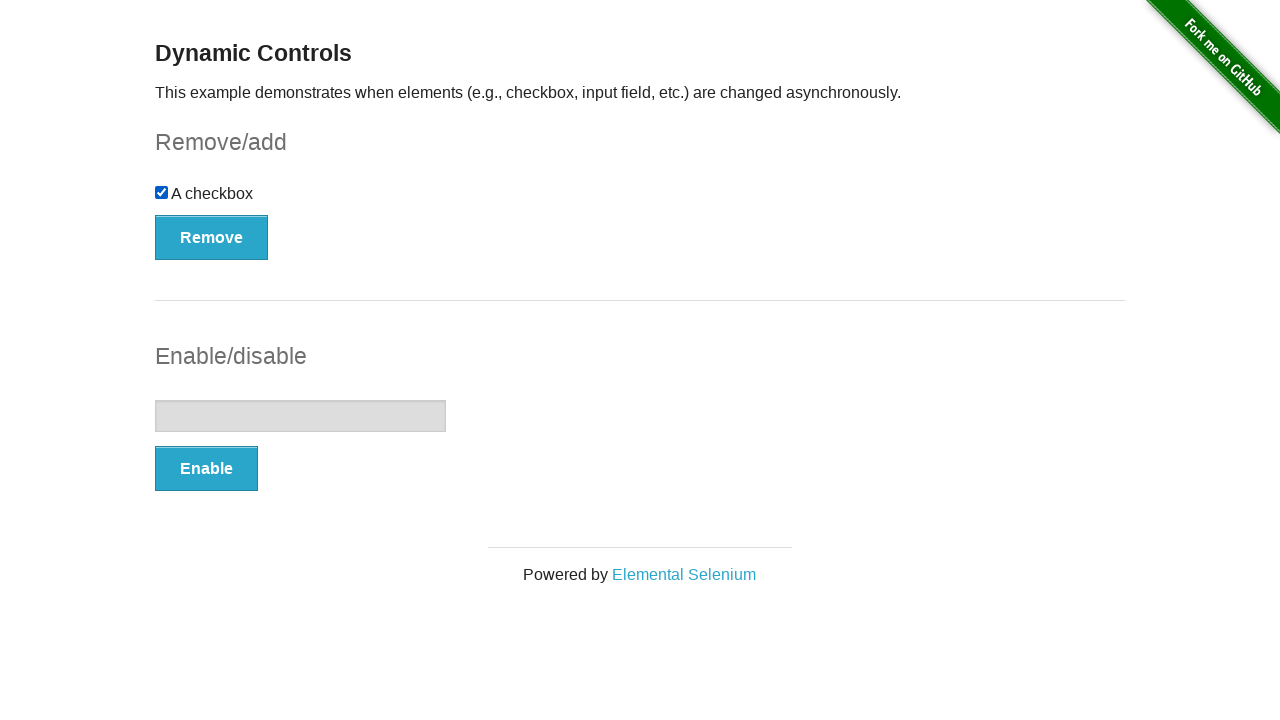

Verified checkbox is visible and in checked state
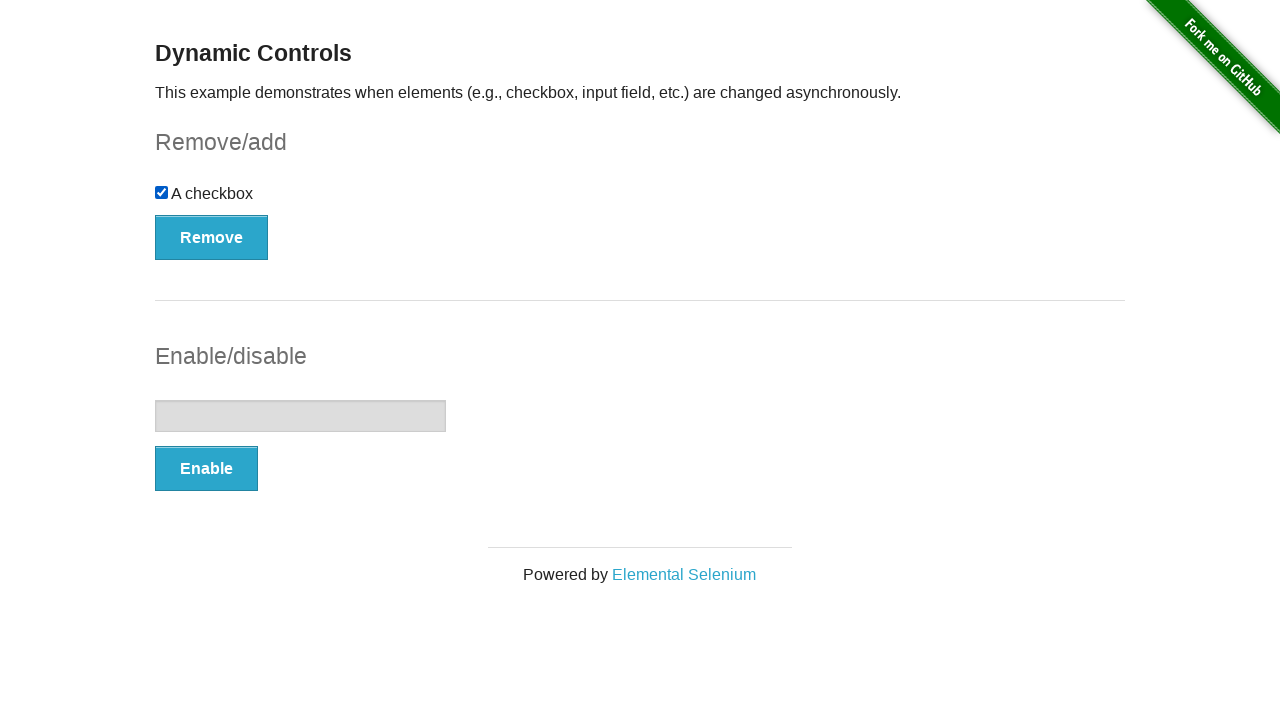

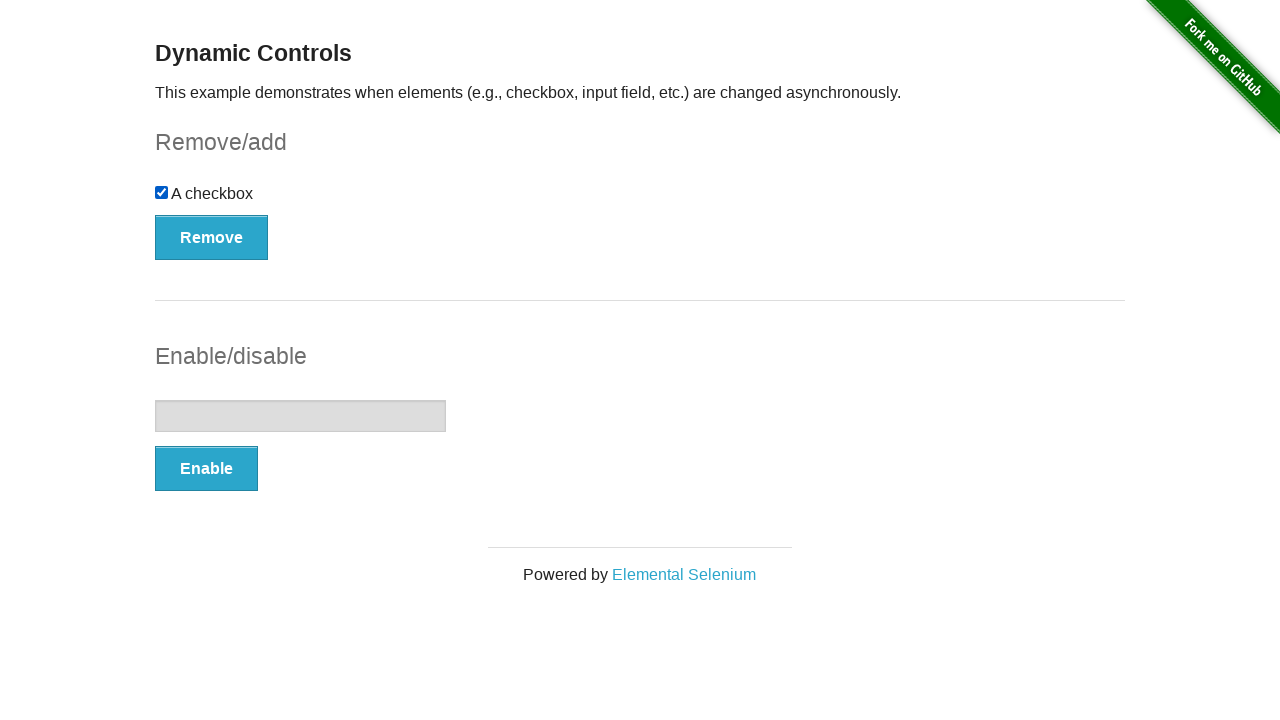